Tests adding a product to cart on the BStackDemo e-commerce site.

Starting URL: https://www.bstackdemo.com

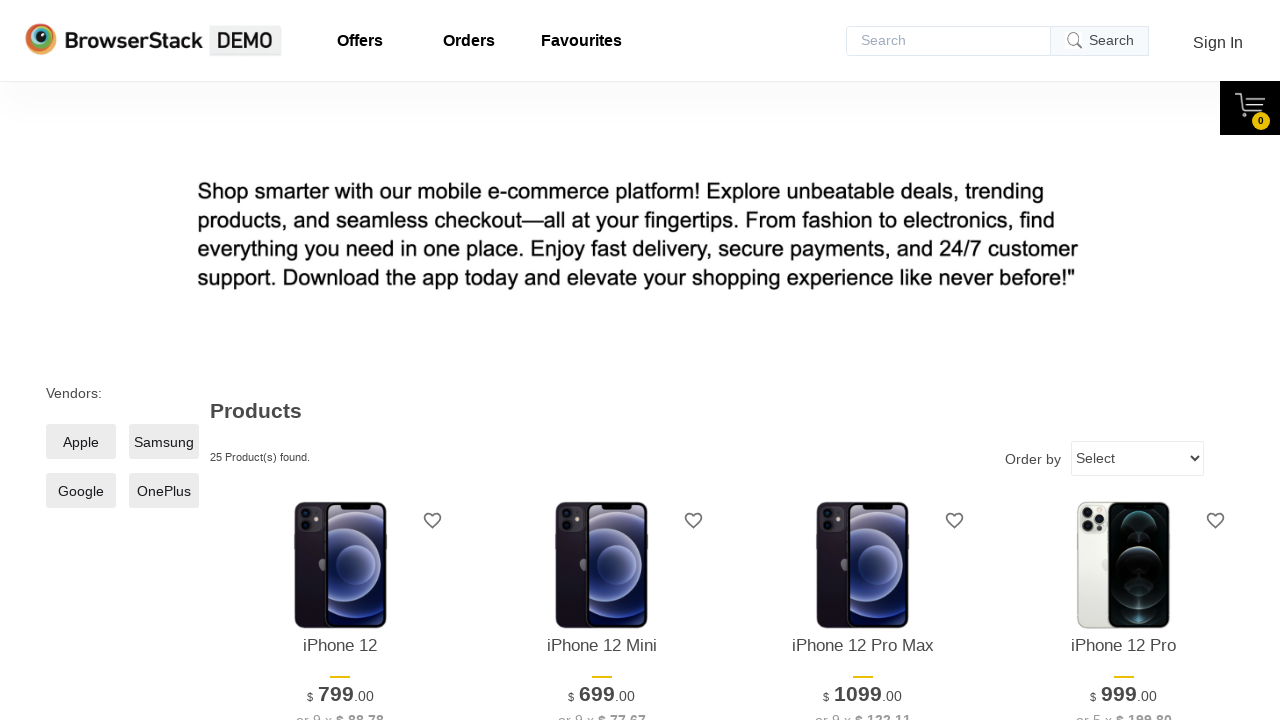

Waited for product element to be visible
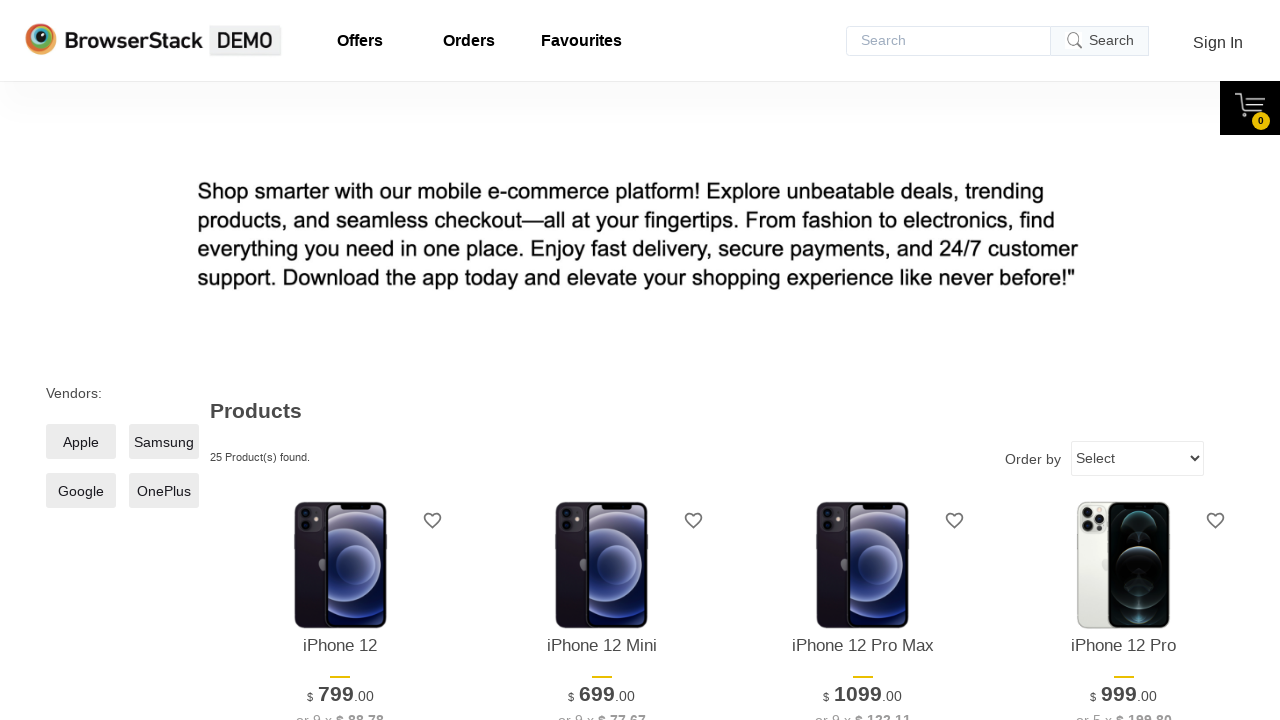

Retrieved product text from screen: iPhone 12
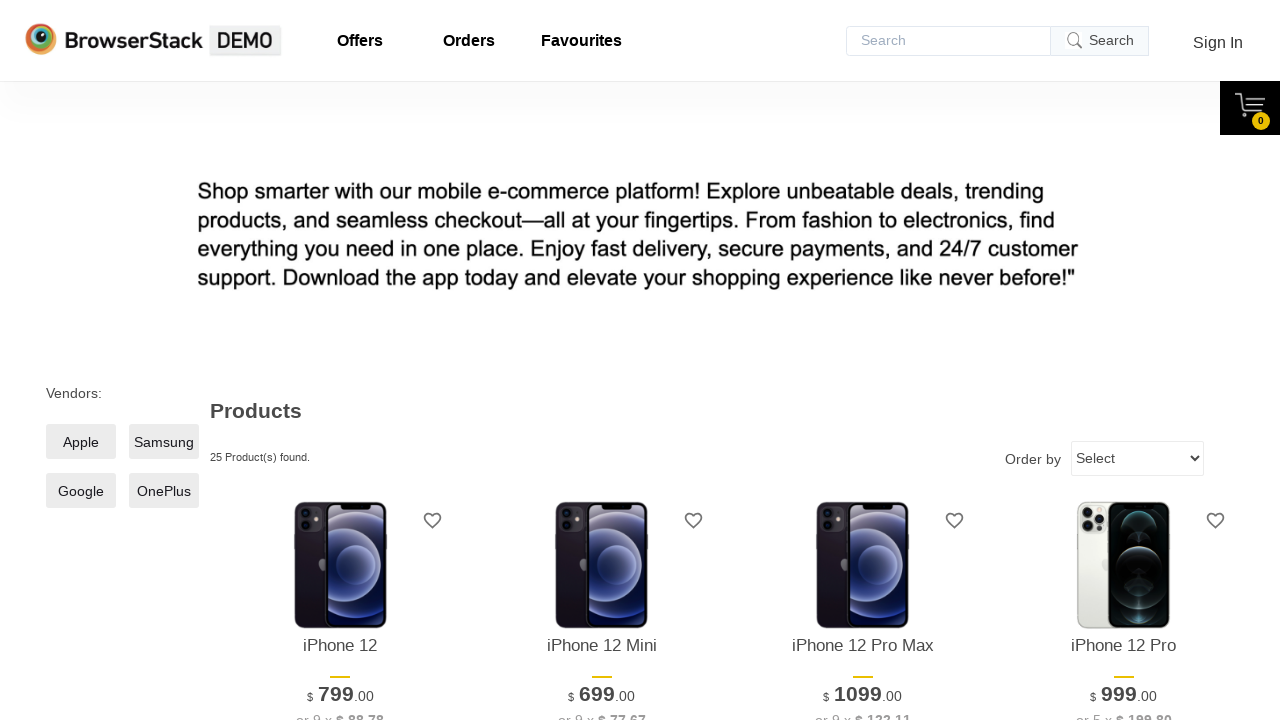

Clicked add to cart button for product at (340, 361) on xpath=//*[@id='1']/div[4]
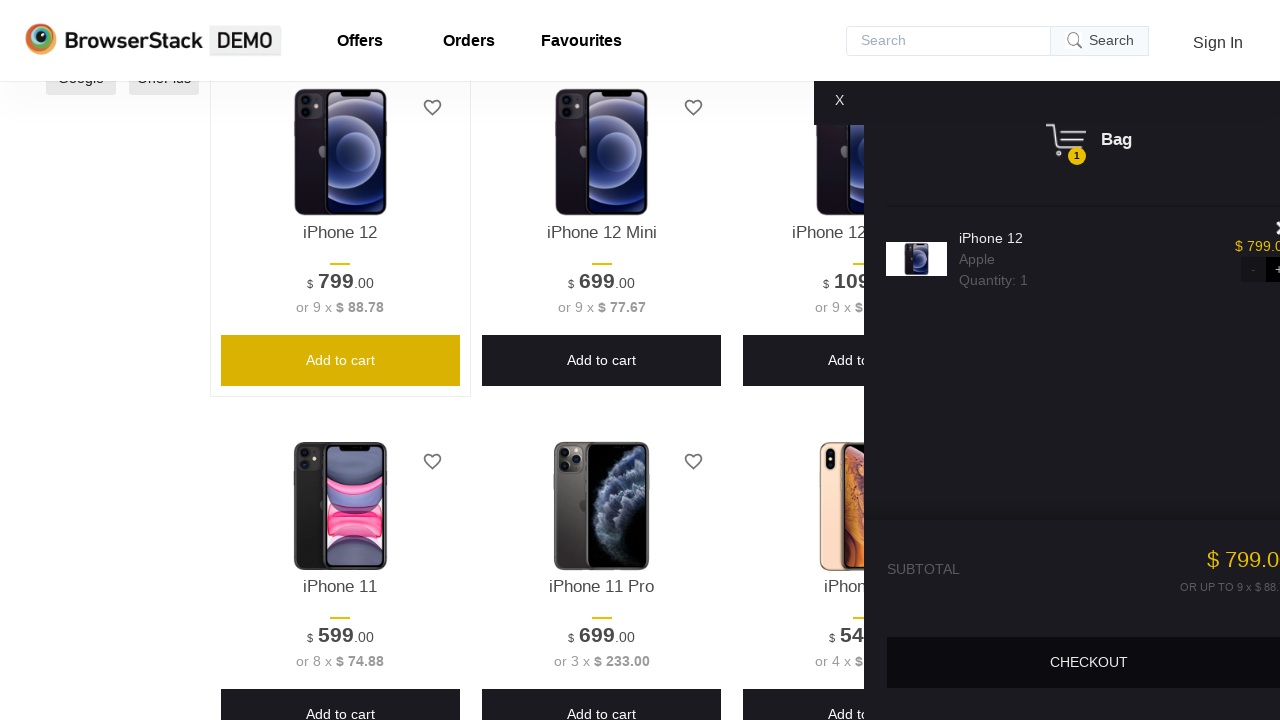

Waited for cart content to be displayed
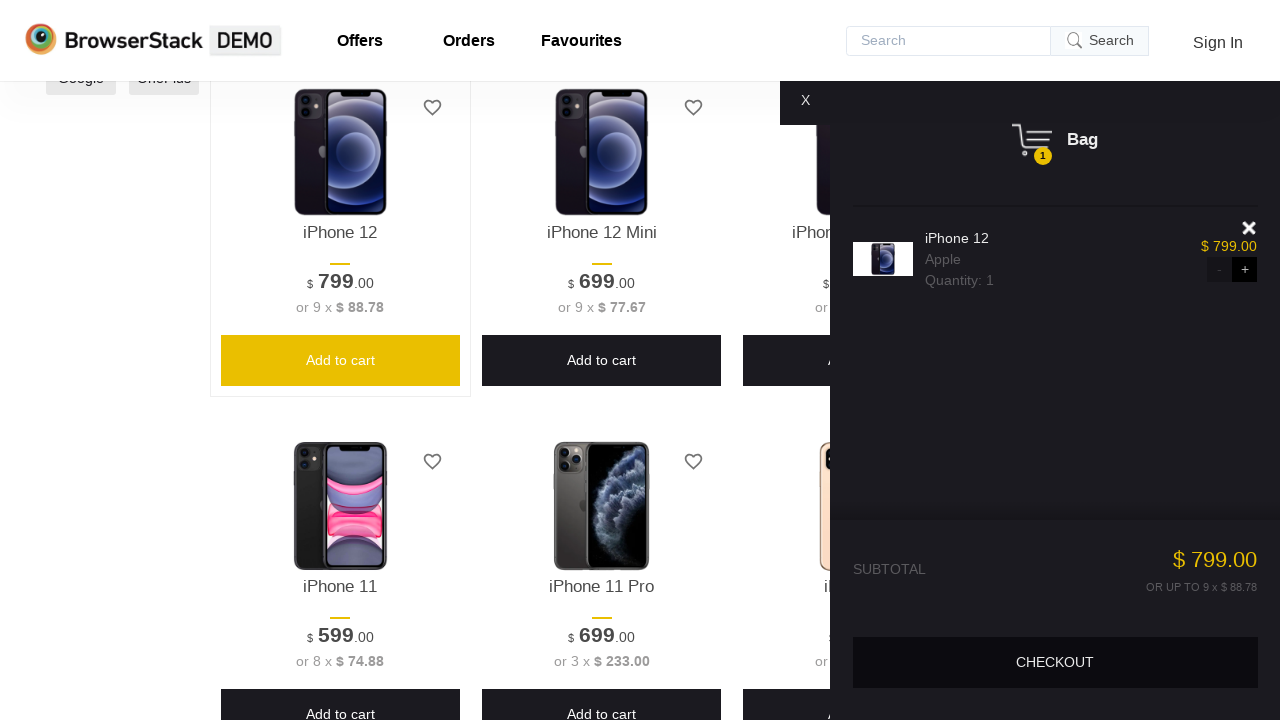

Retrieved product text from cart: iPhone 12
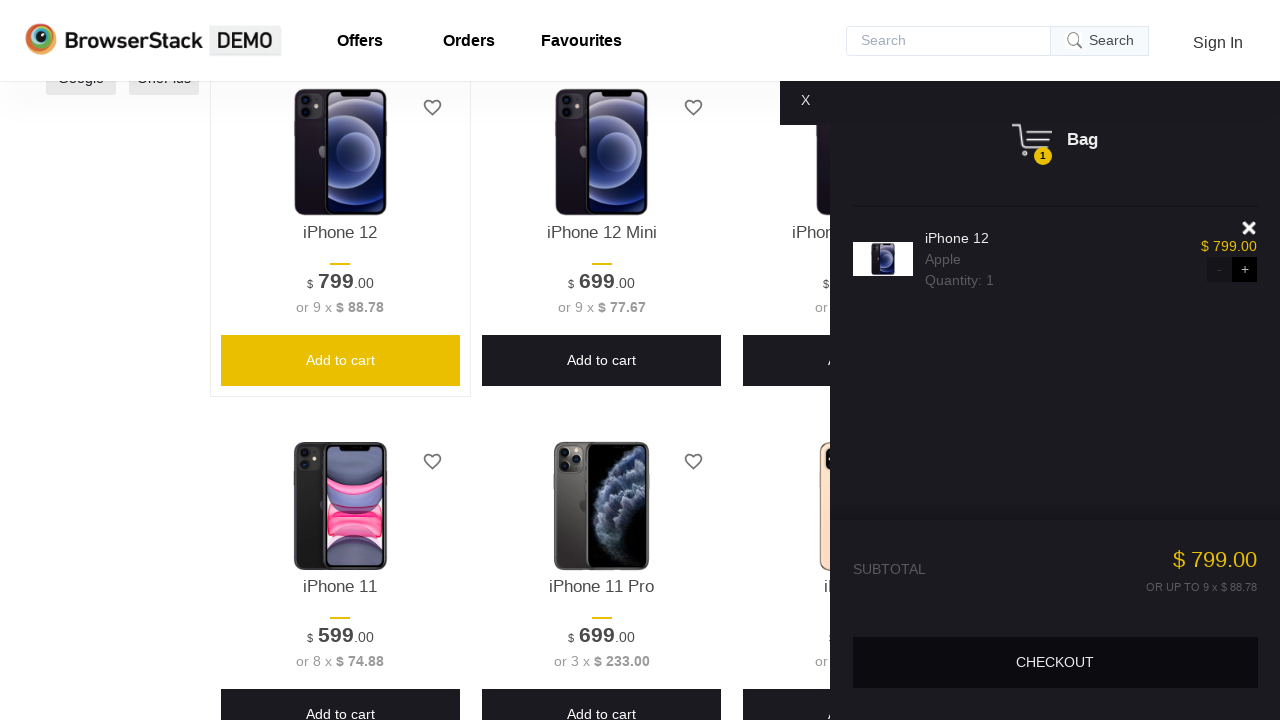

Verified product in cart matches product on screen
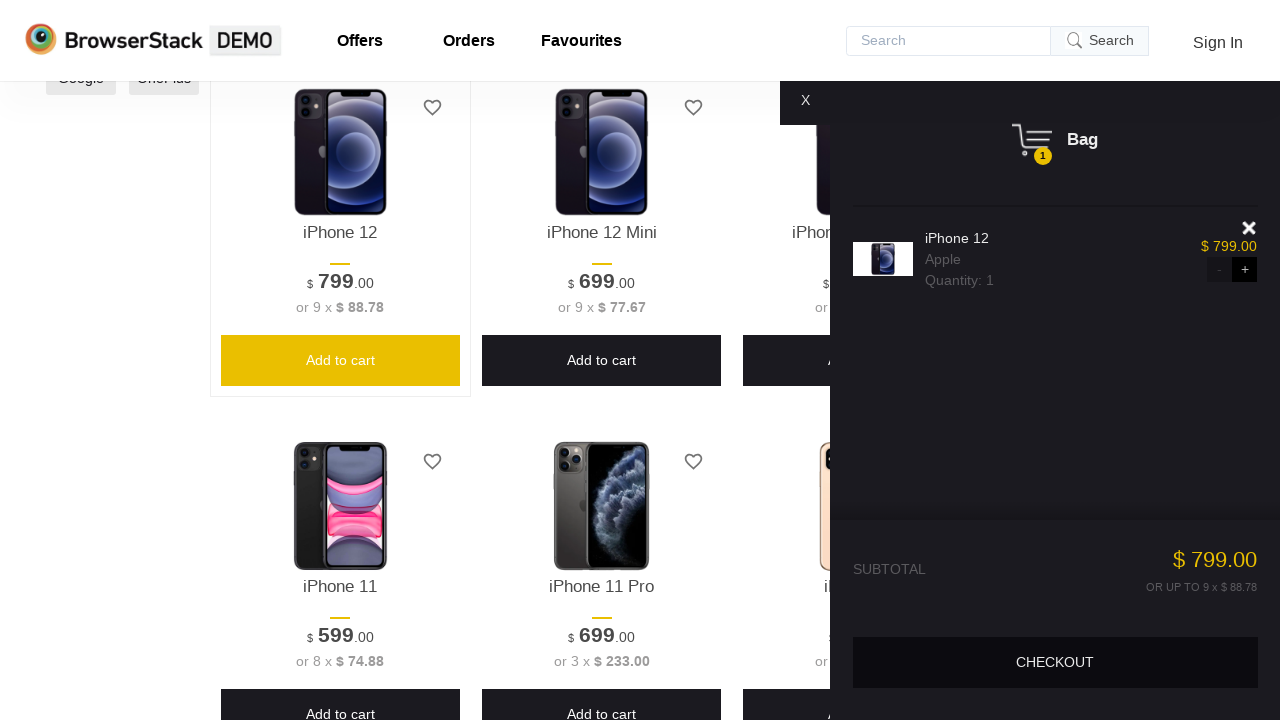

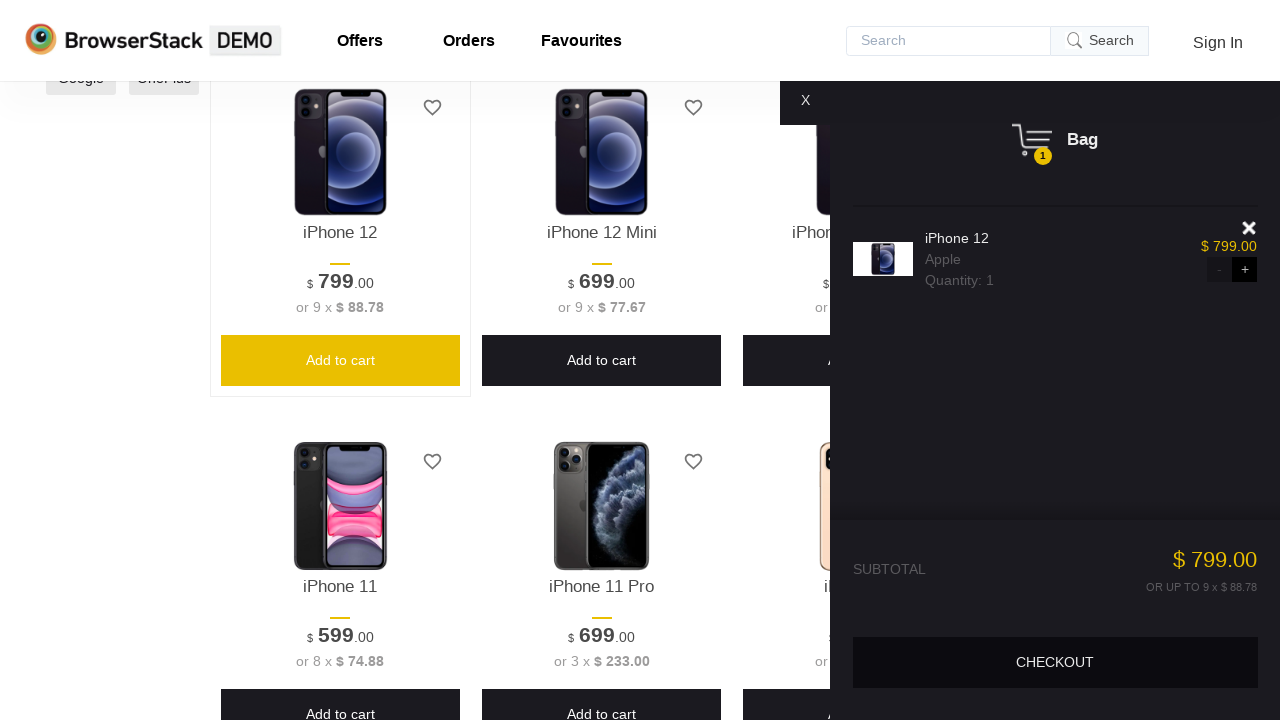